Tests calendar/date picker functionality by selecting a specific date (May 15, 2028) through the calendar widget navigation - clicking through year, month, and day selection

Starting URL: https://rahulshettyacademy.com/seleniumPractise/#/offers

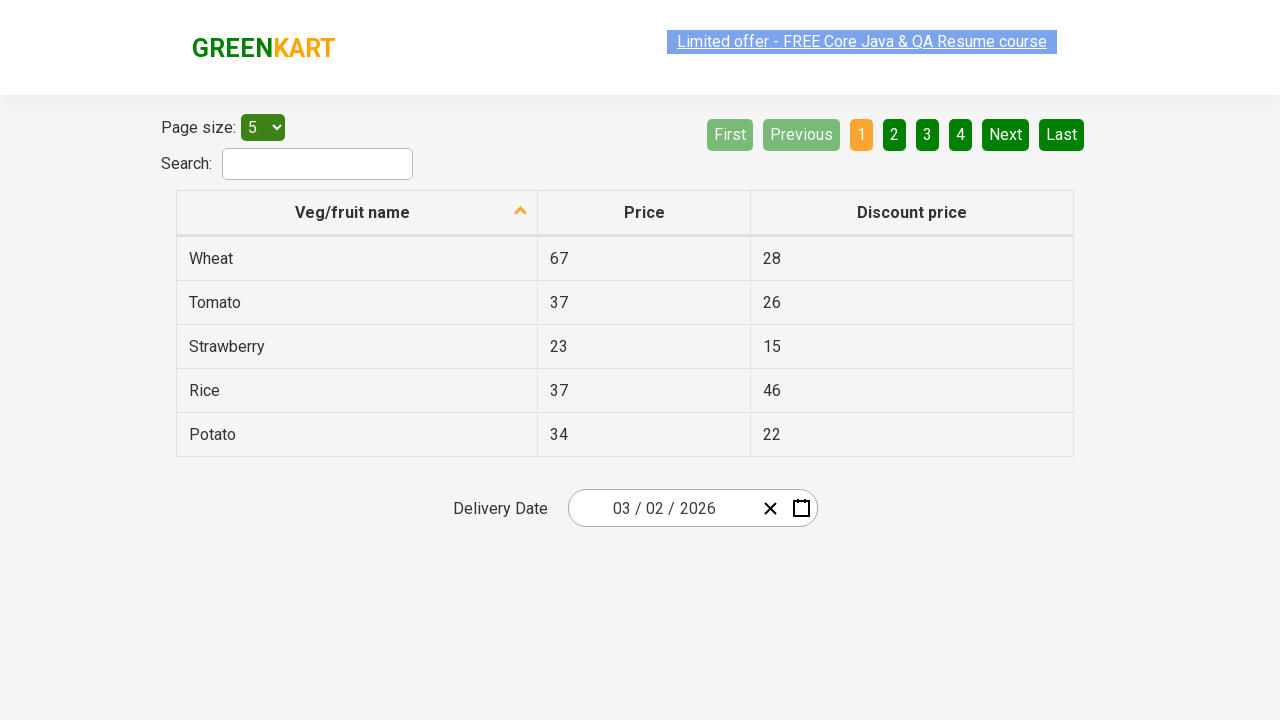

Clicked date picker input group to open calendar widget at (662, 508) on .react-date-picker__inputGroup
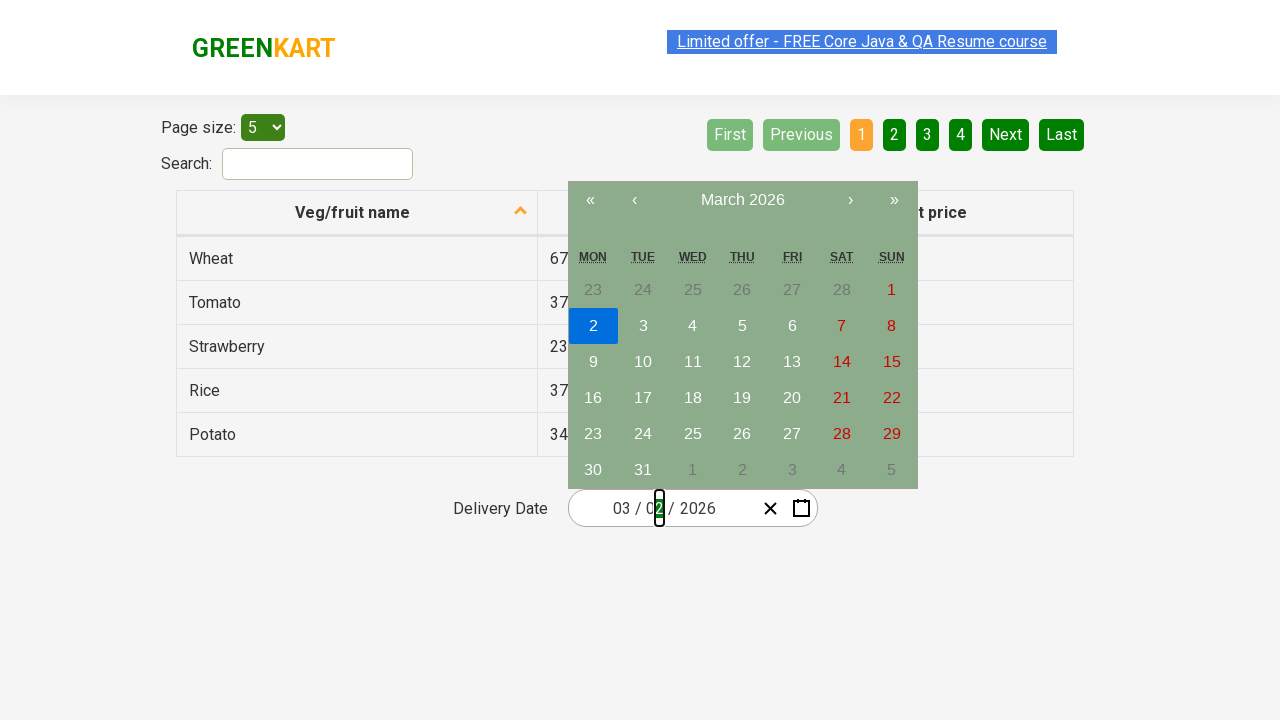

Clicked navigation label to navigate to month view at (742, 200) on .react-calendar__navigation__label
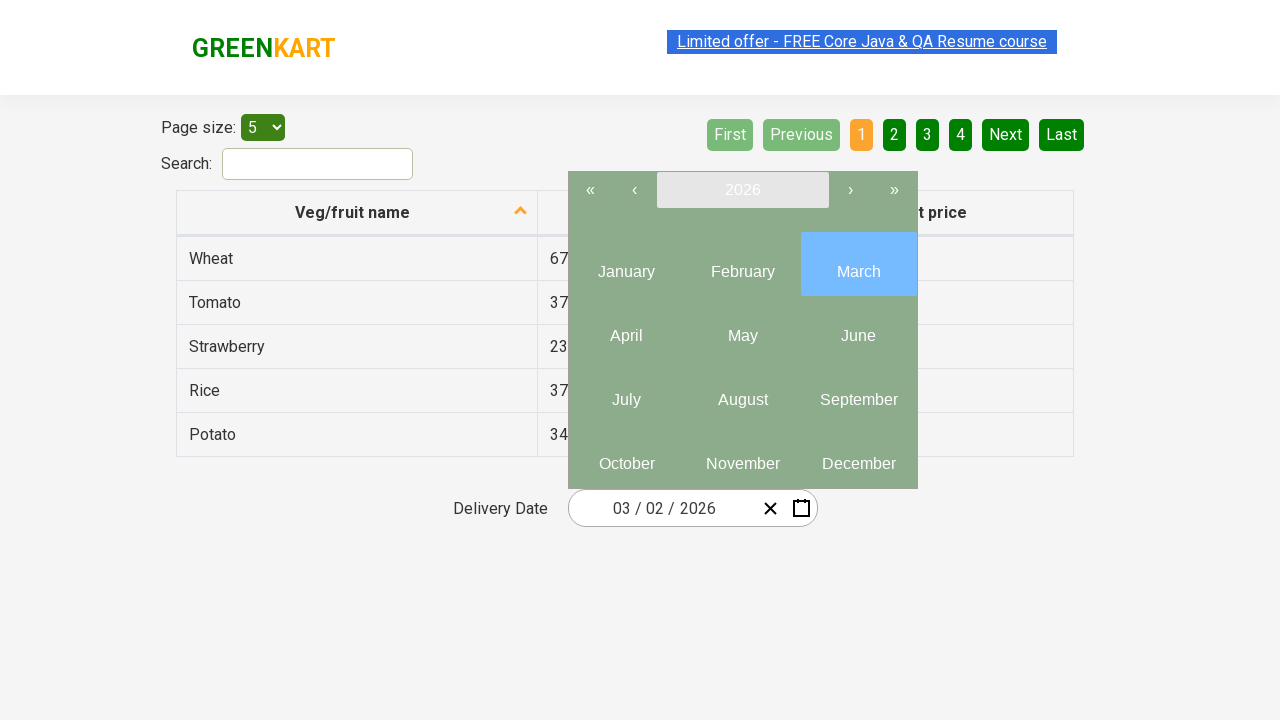

Clicked navigation label again to navigate to year view at (742, 190) on .react-calendar__navigation__label
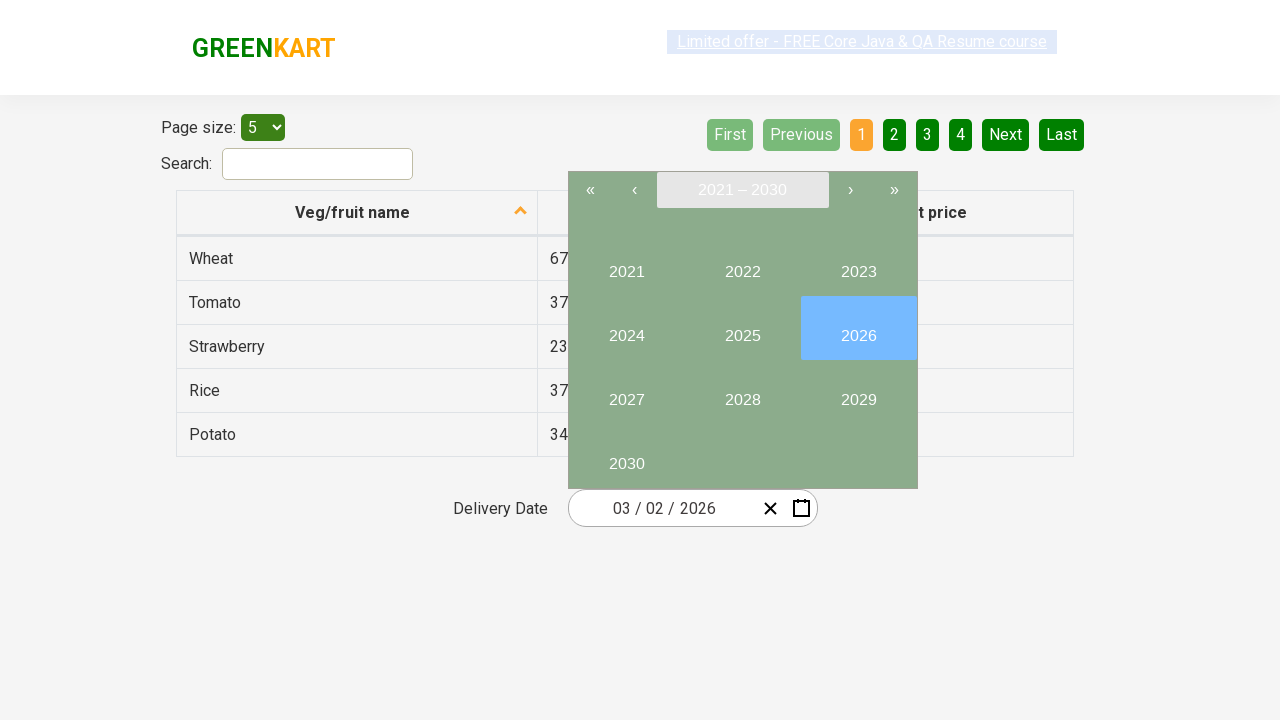

Selected year 2028 from year view at (742, 392) on //button[text()='2028']
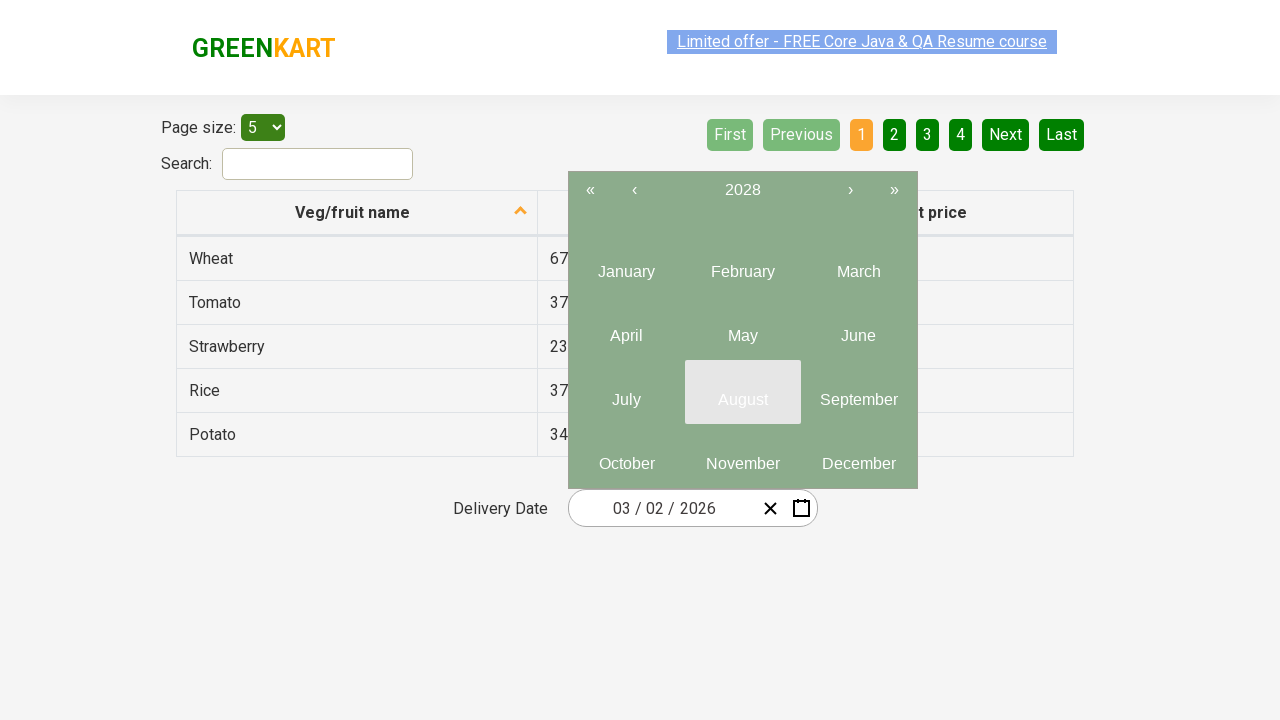

Selected month 5 (May) from month view at (742, 328) on .react-calendar__year-view__months__month >> nth=4
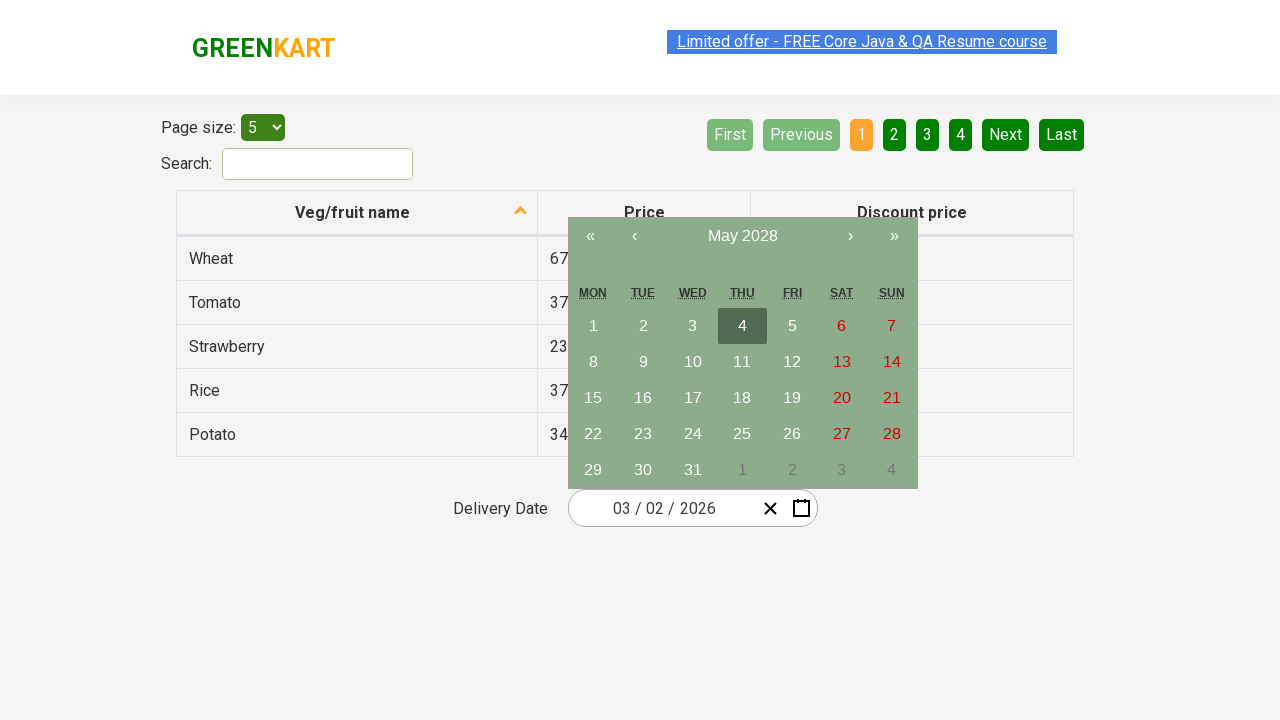

Selected date 15 from calendar at (593, 398) on //abbr[text()='15']
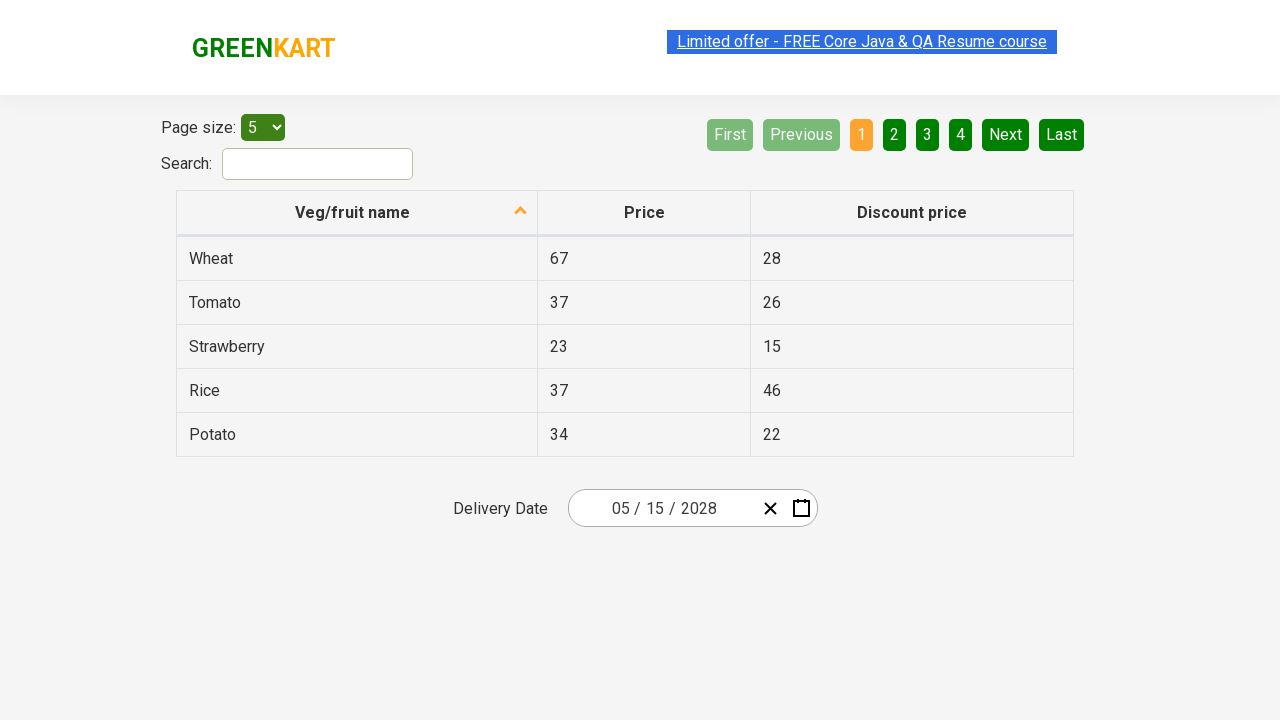

Waited for date inputs to be populated in the date picker
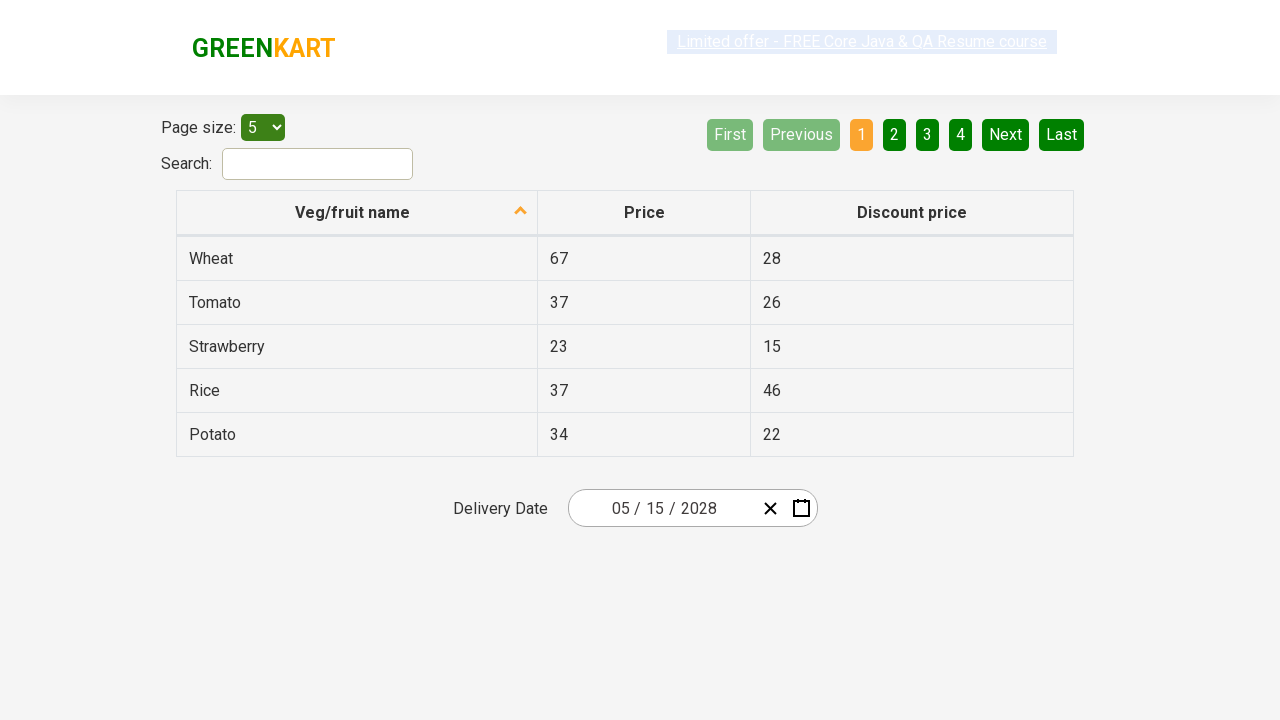

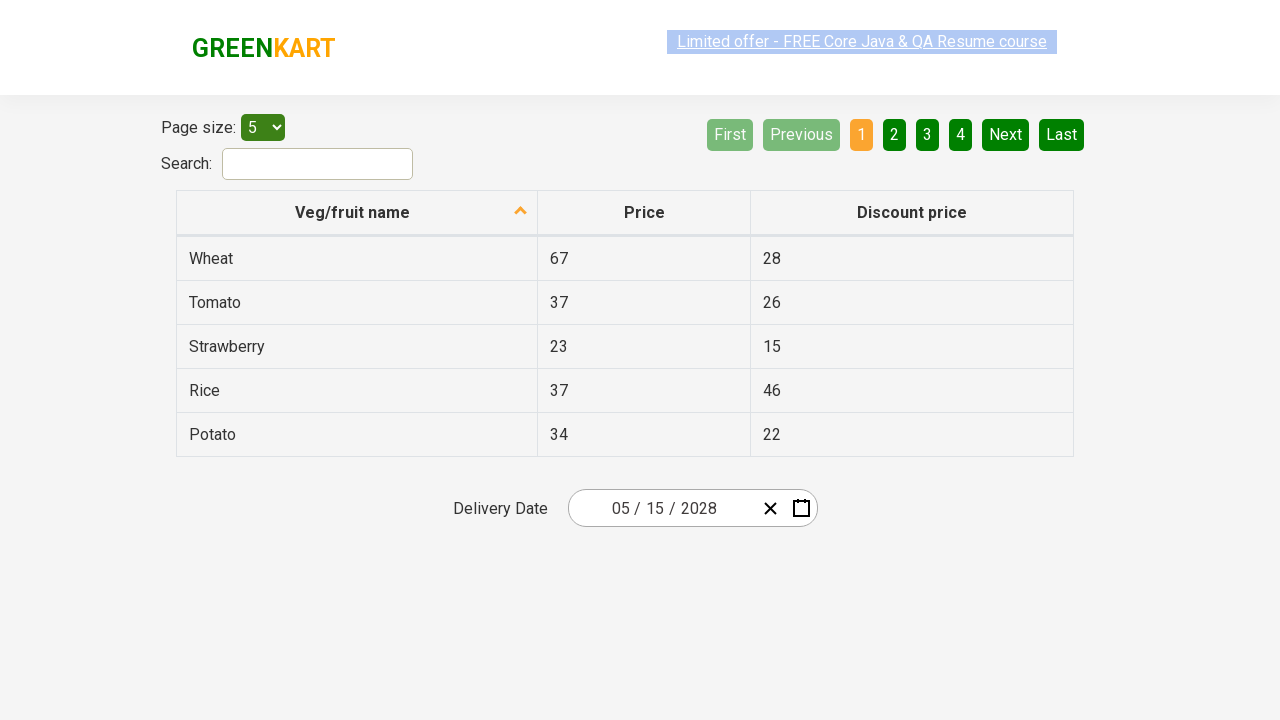